Tests file download functionality by navigating to a download page and clicking the first download link to trigger a file download.

Starting URL: http://the-internet.herokuapp.com/download

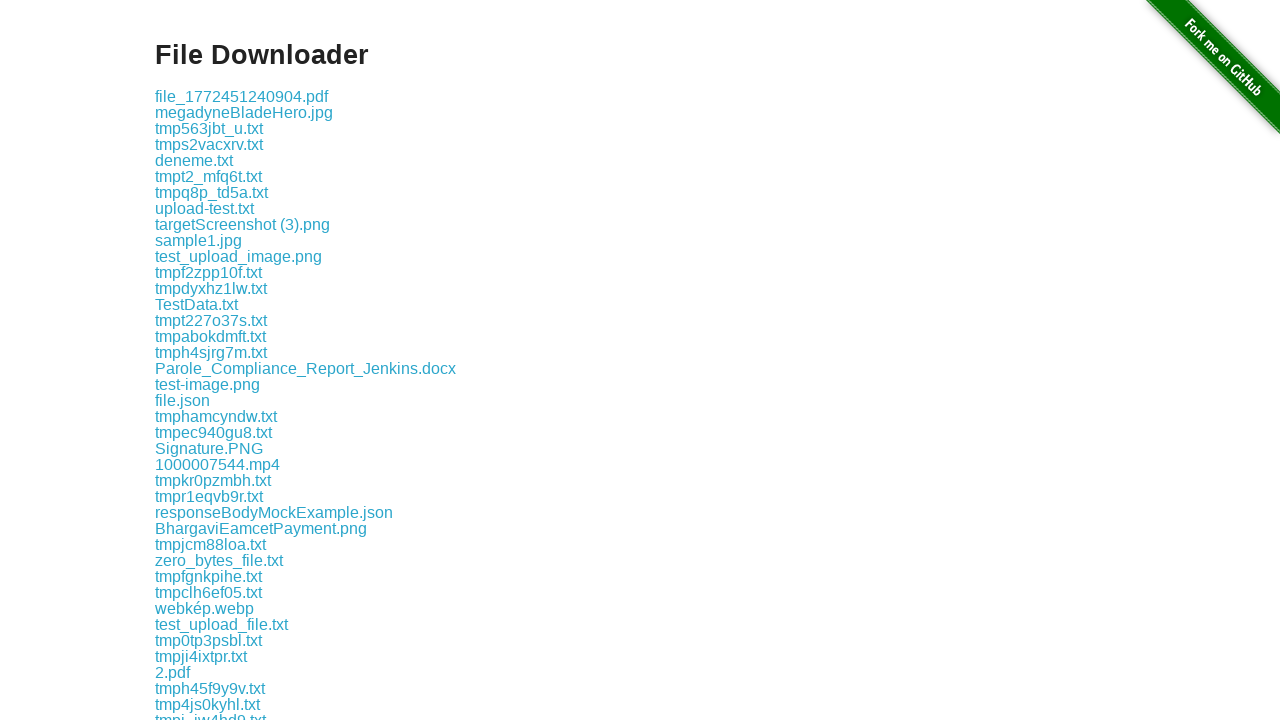

Clicked the first download link on the page at (242, 96) on .example a
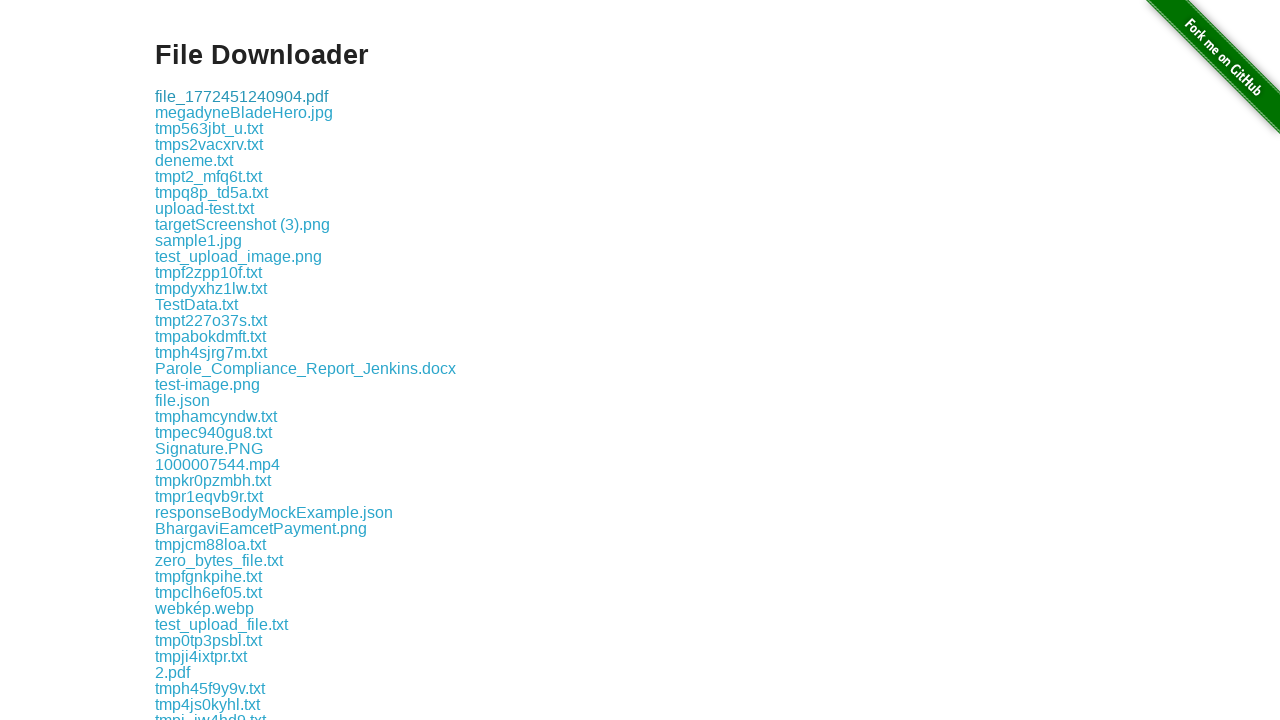

Waited for download to complete
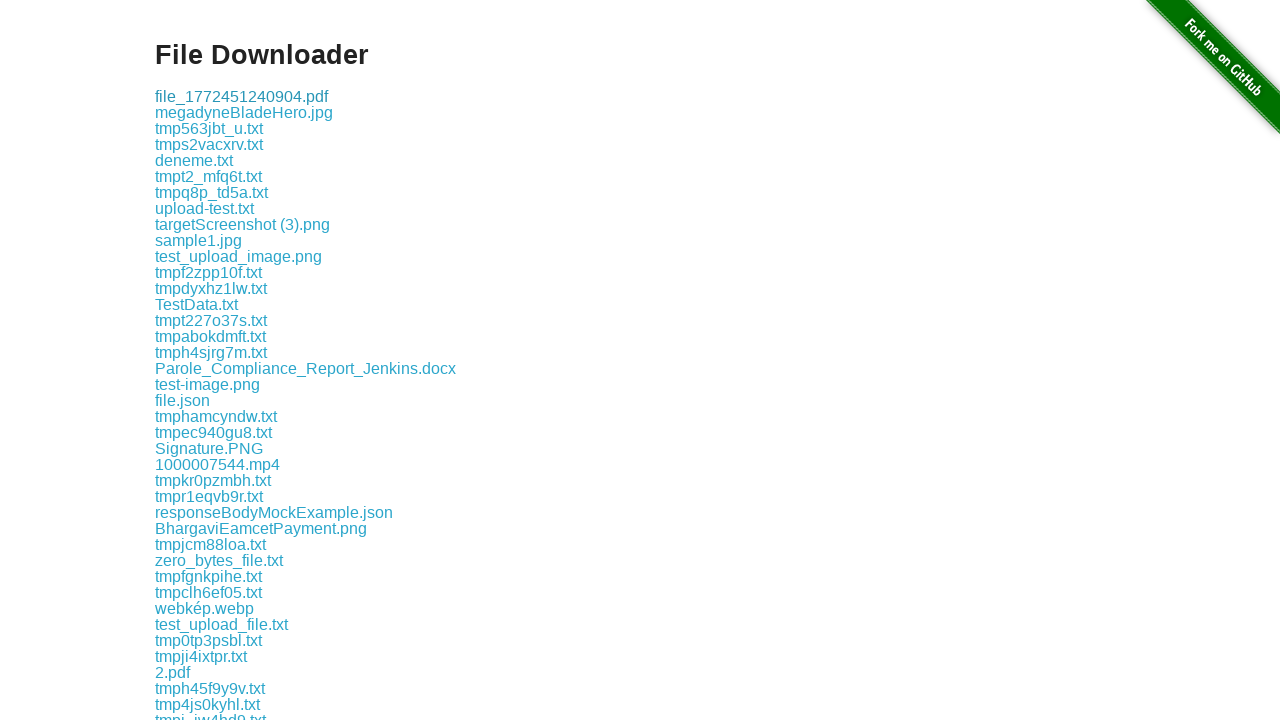

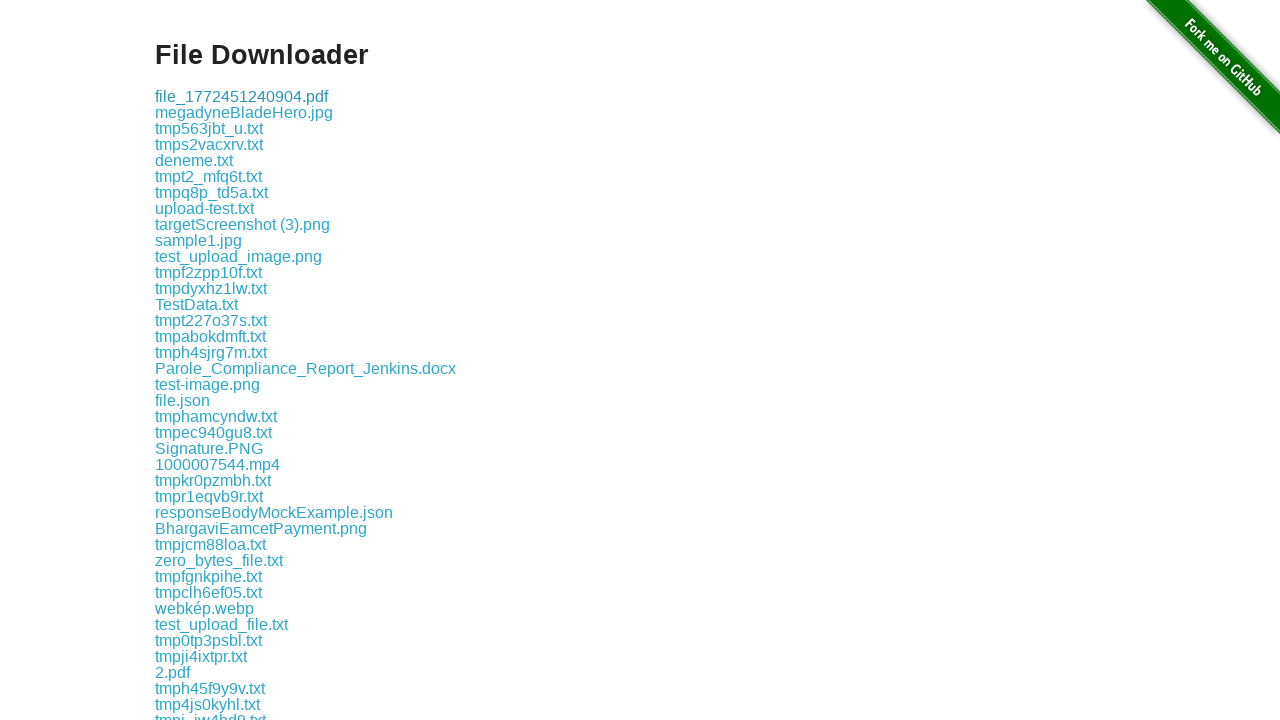